Tests form interaction by reading an attribute from an image element, calculating a mathematical result based on that value, filling in an answer field, checking two checkboxes, and submitting the form.

Starting URL: http://suninjuly.github.io/get_attribute.html

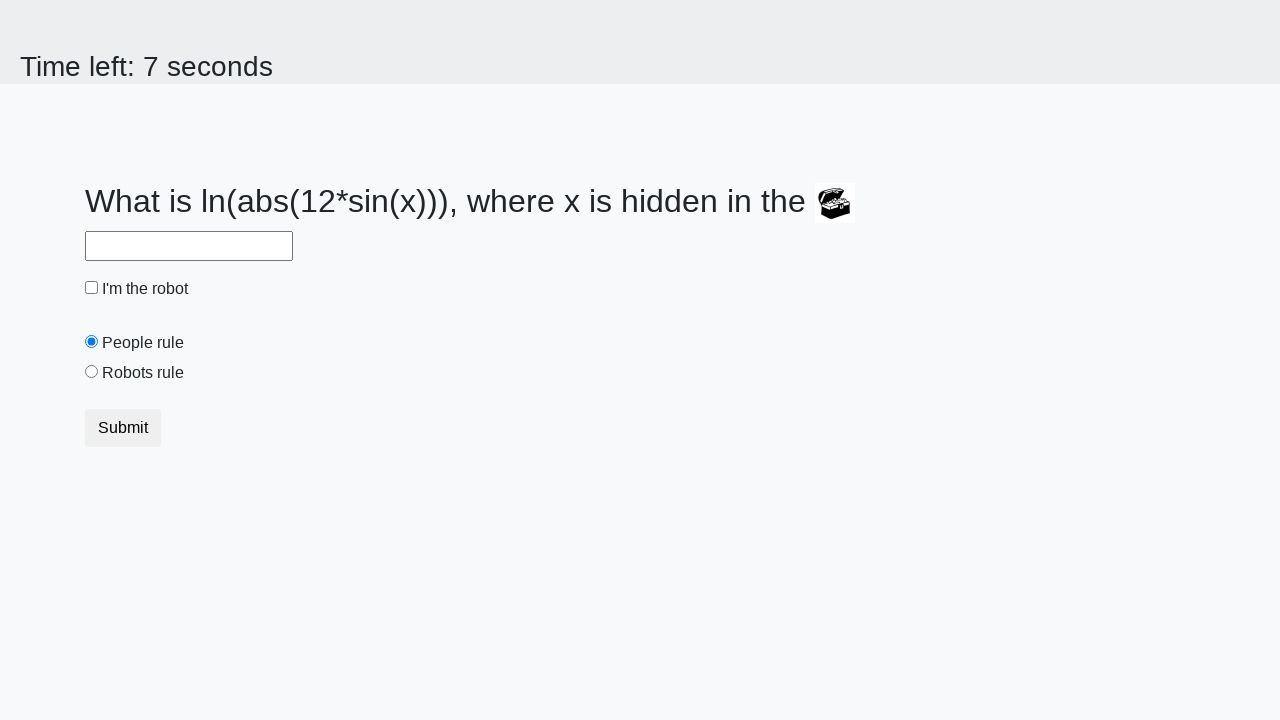

Located image element
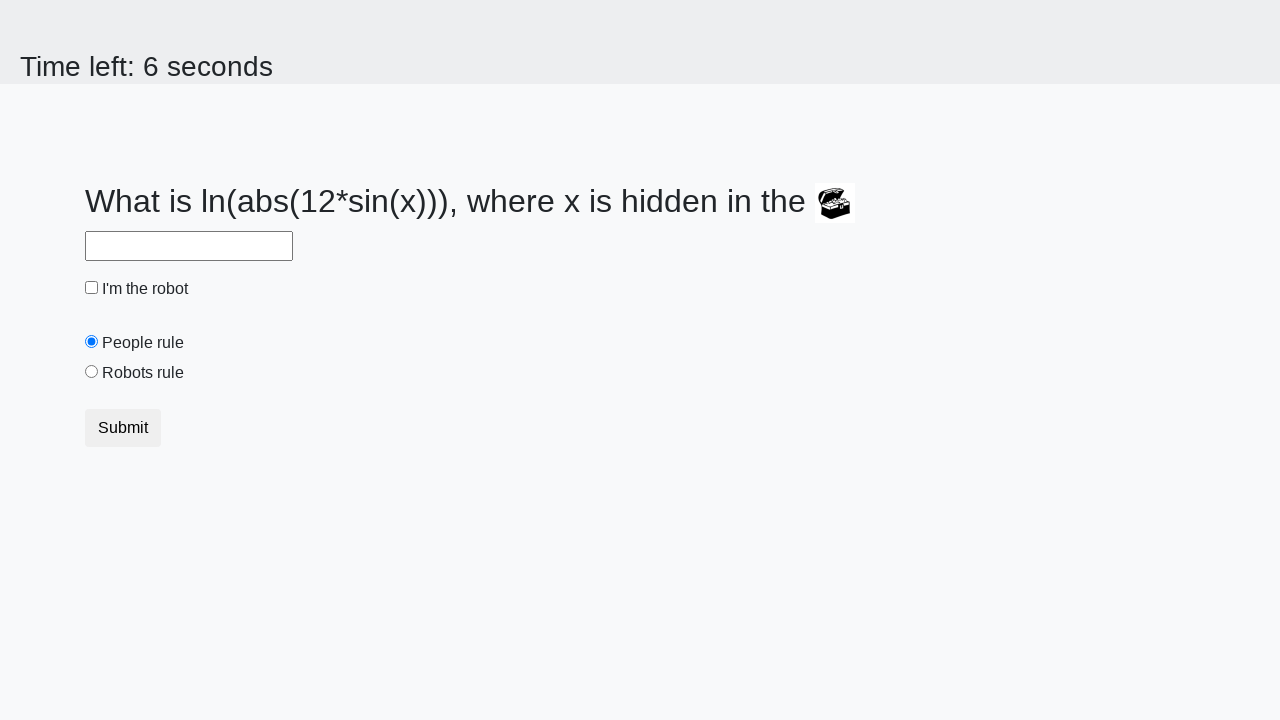

Retrieved valuex attribute from image element: 684
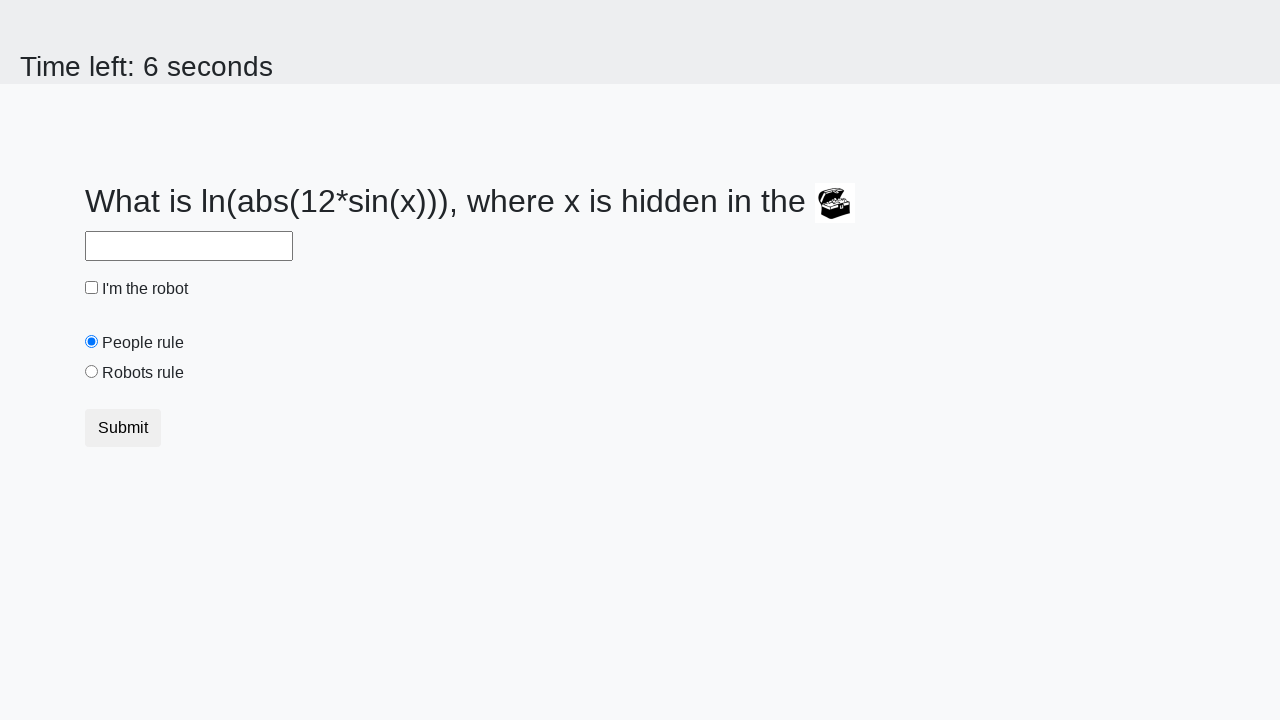

Calculated answer using formula: 2.213779383440202
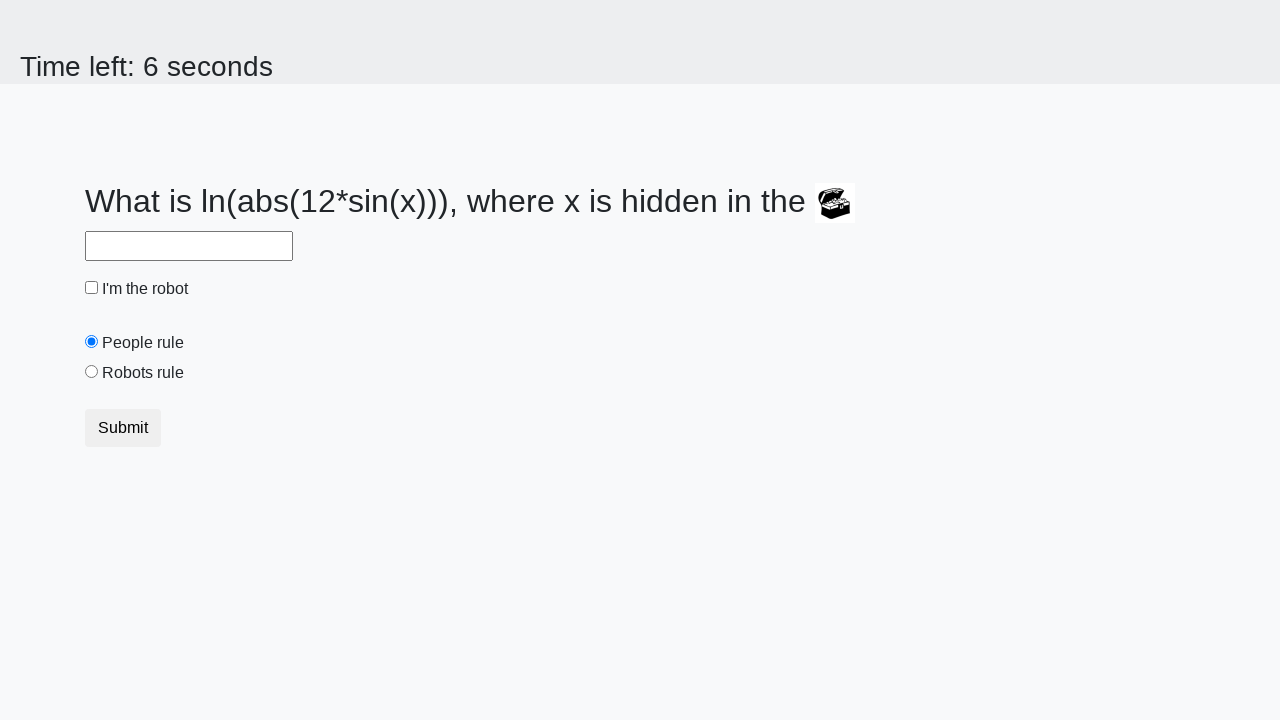

Filled answer field with calculated value: 2.213779383440202 on input#answer
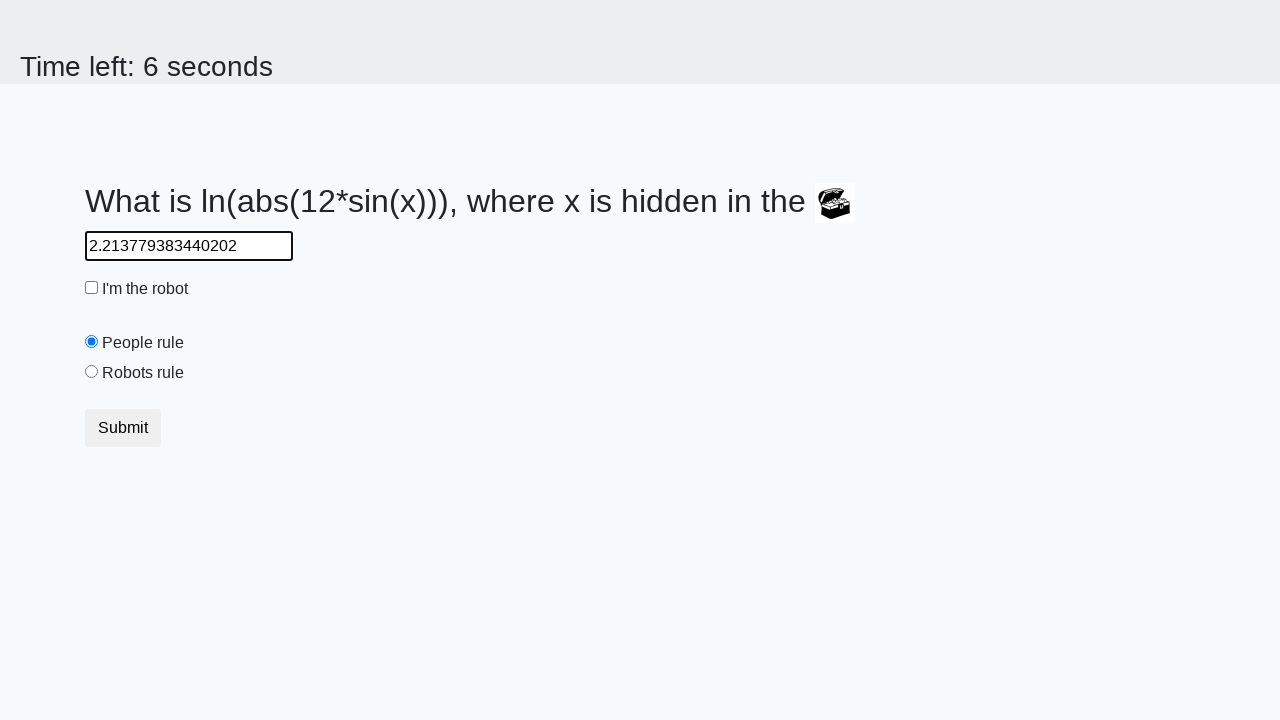

Checked the robot checkbox at (92, 288) on input#robotCheckbox
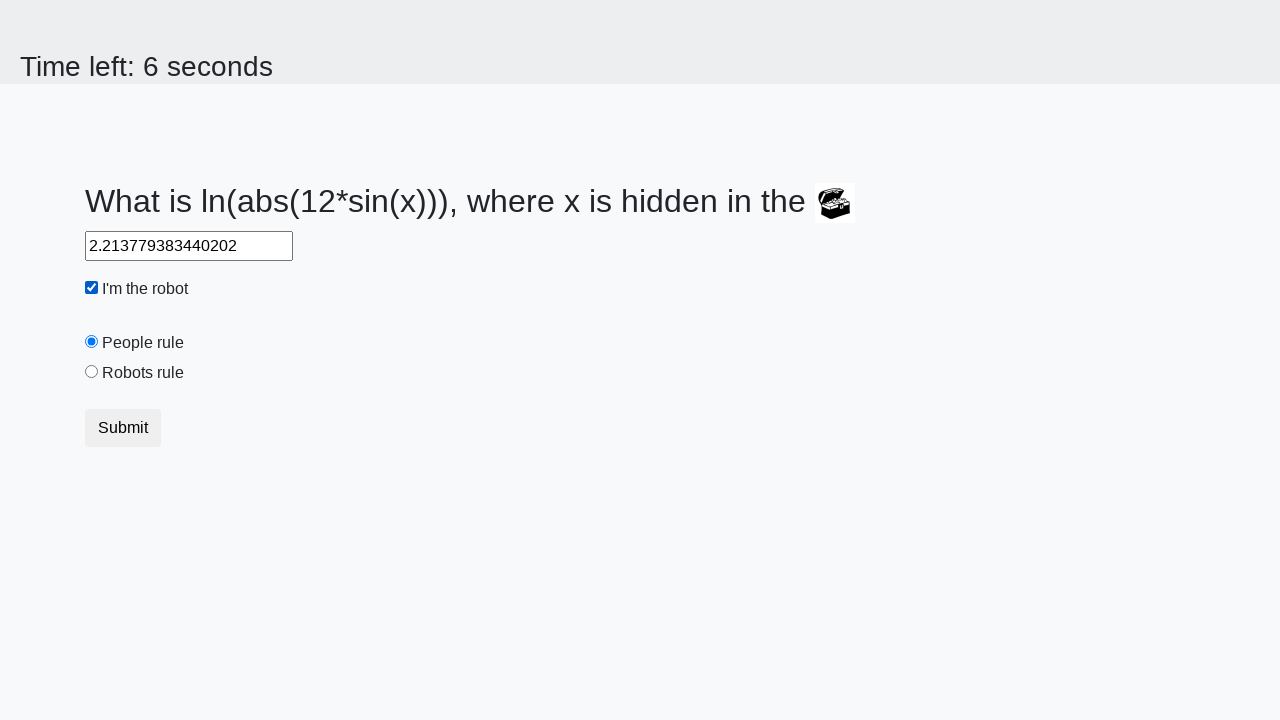

Checked the robots rule checkbox at (92, 372) on input#robotsRule
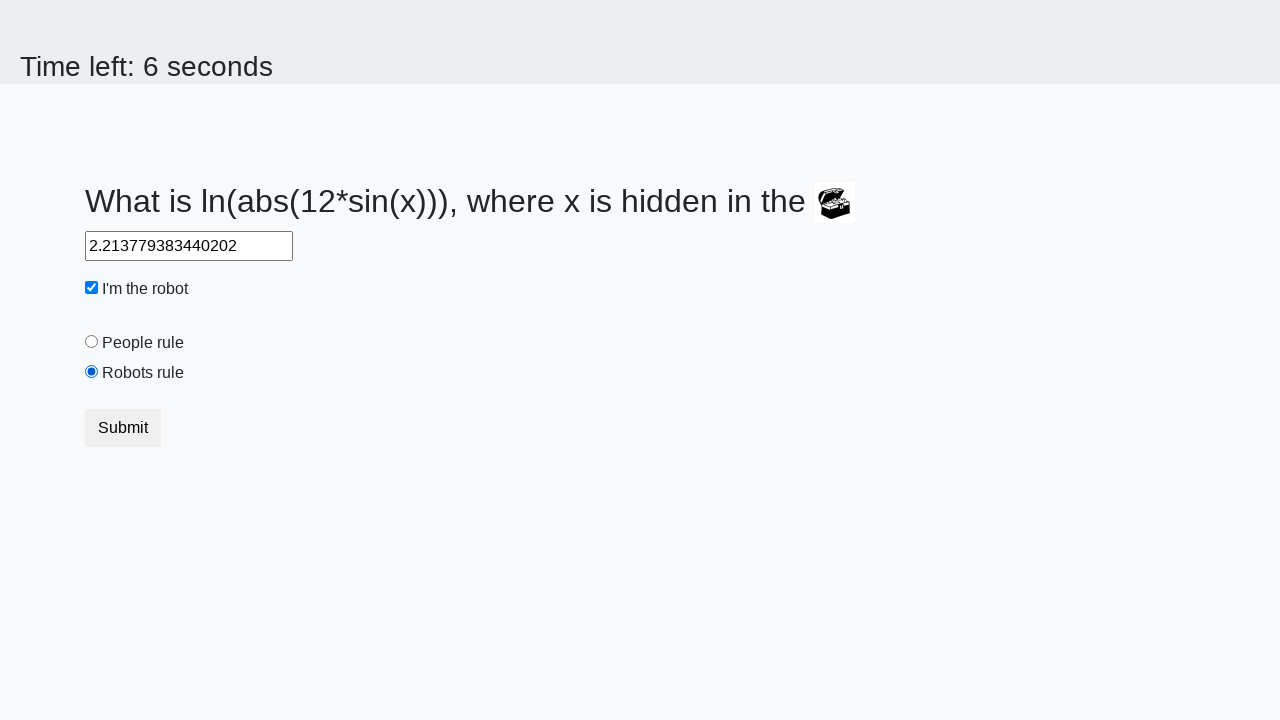

Clicked submit button to submit the form at (123, 428) on button
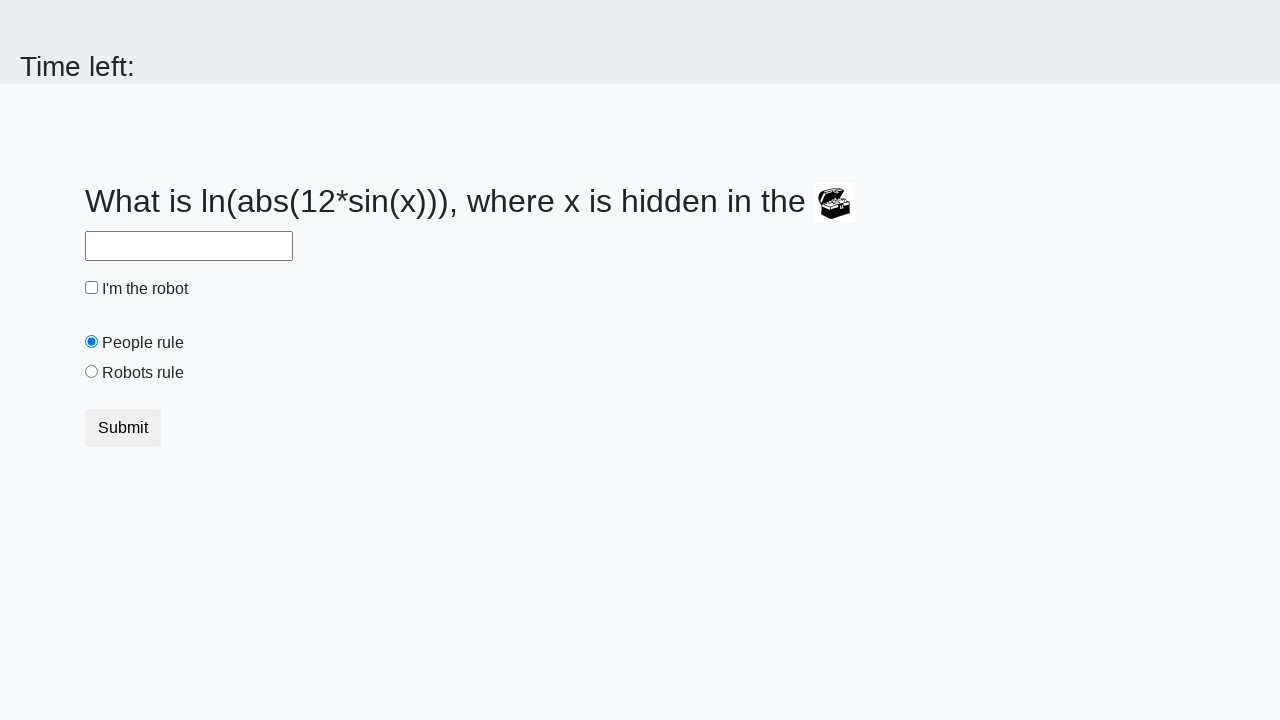

Waited 1000ms for page to process submission
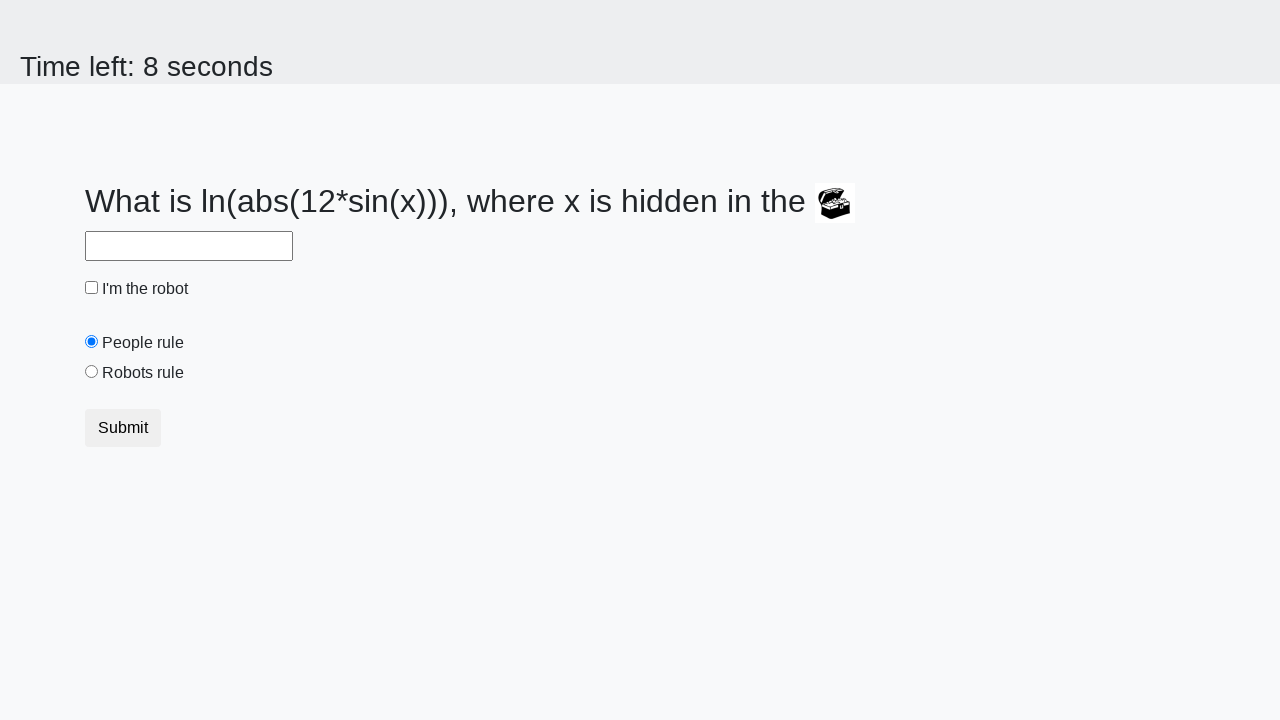

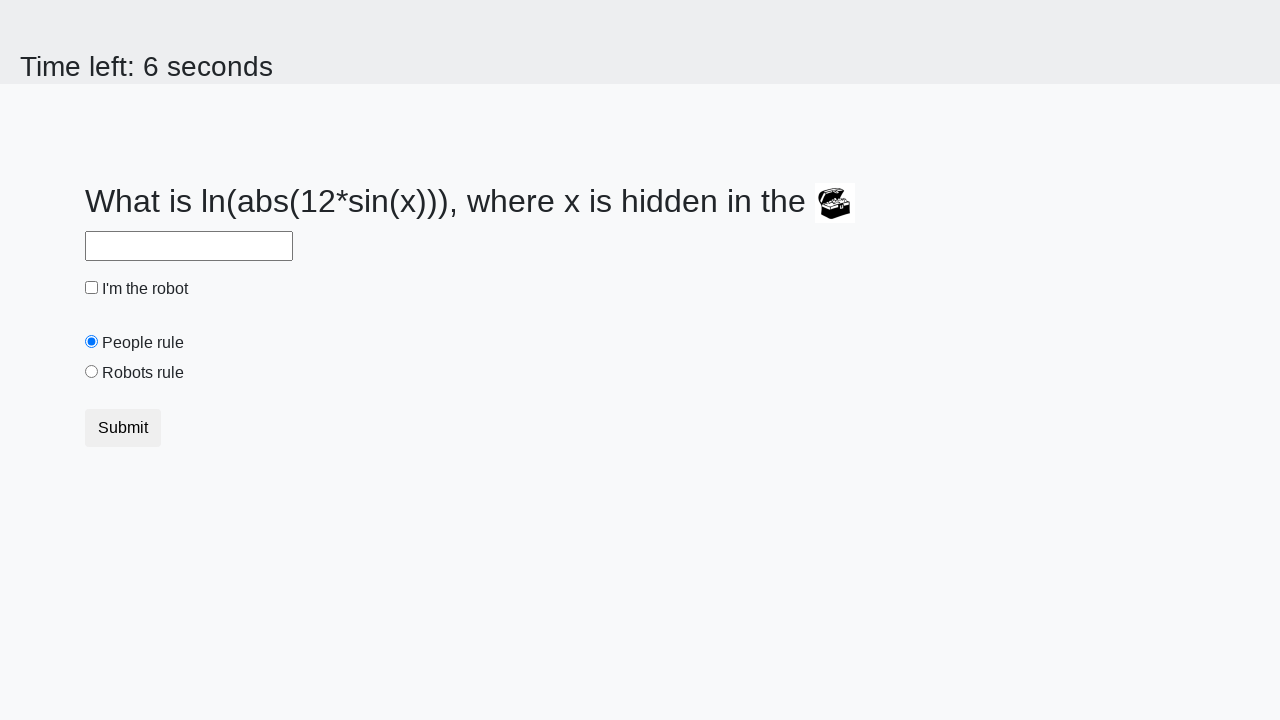